Tests iframe functionality by navigating to the frames page, clicking to open an iframe example, switching into the iframe context, and verifying the text content inside the iframe.

Starting URL: http://the-internet.herokuapp.com/frames

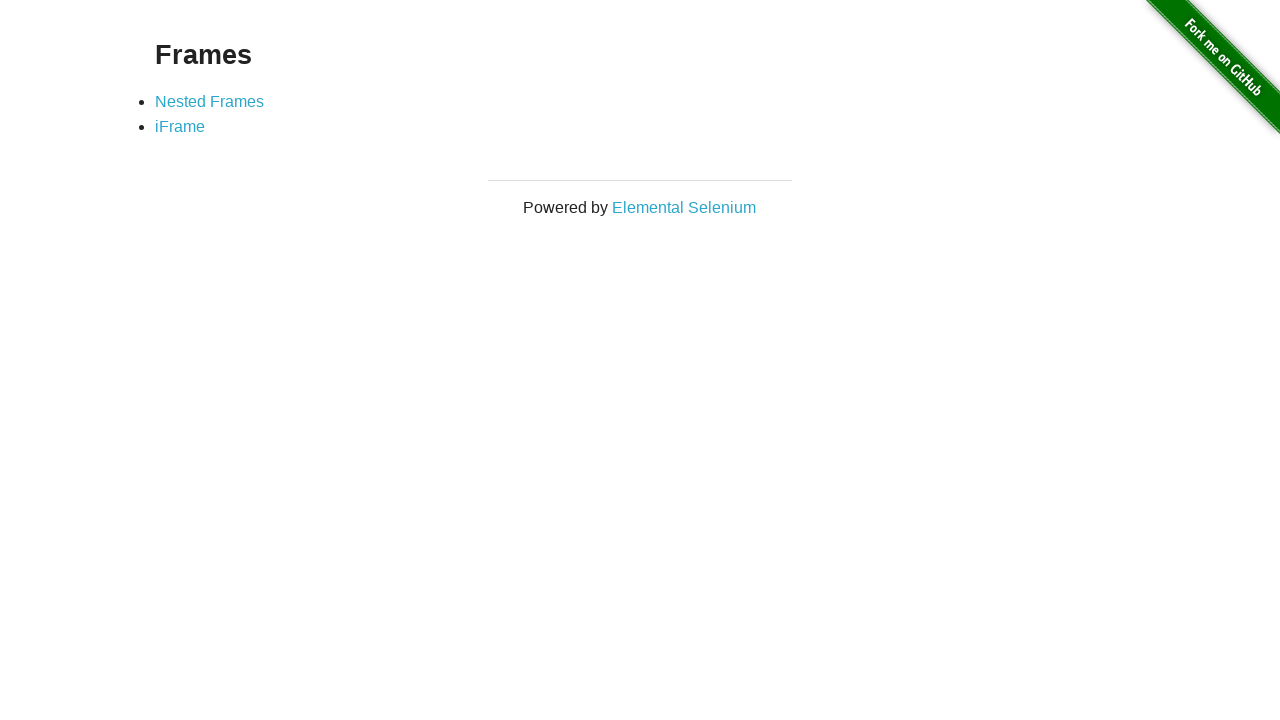

Clicked on the iframe link to navigate to iframe page at (180, 127) on xpath=//*[@href='/iframe']
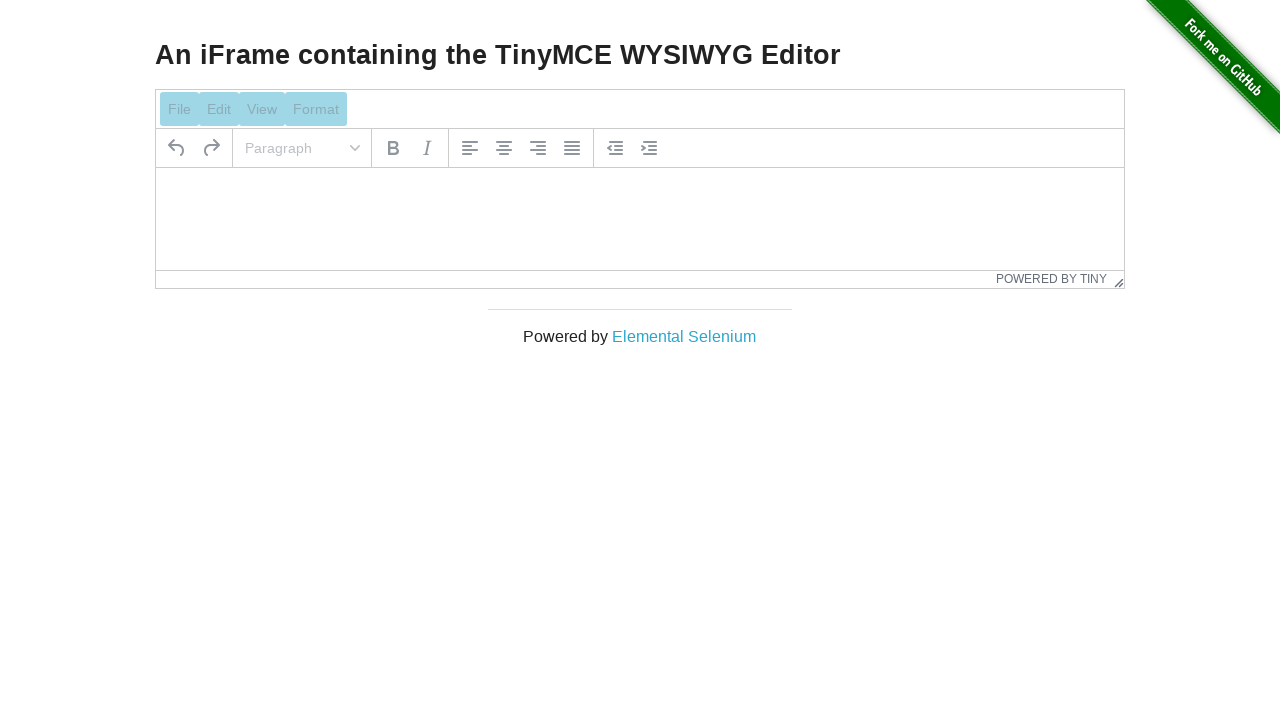

Waited for iframe element to be present
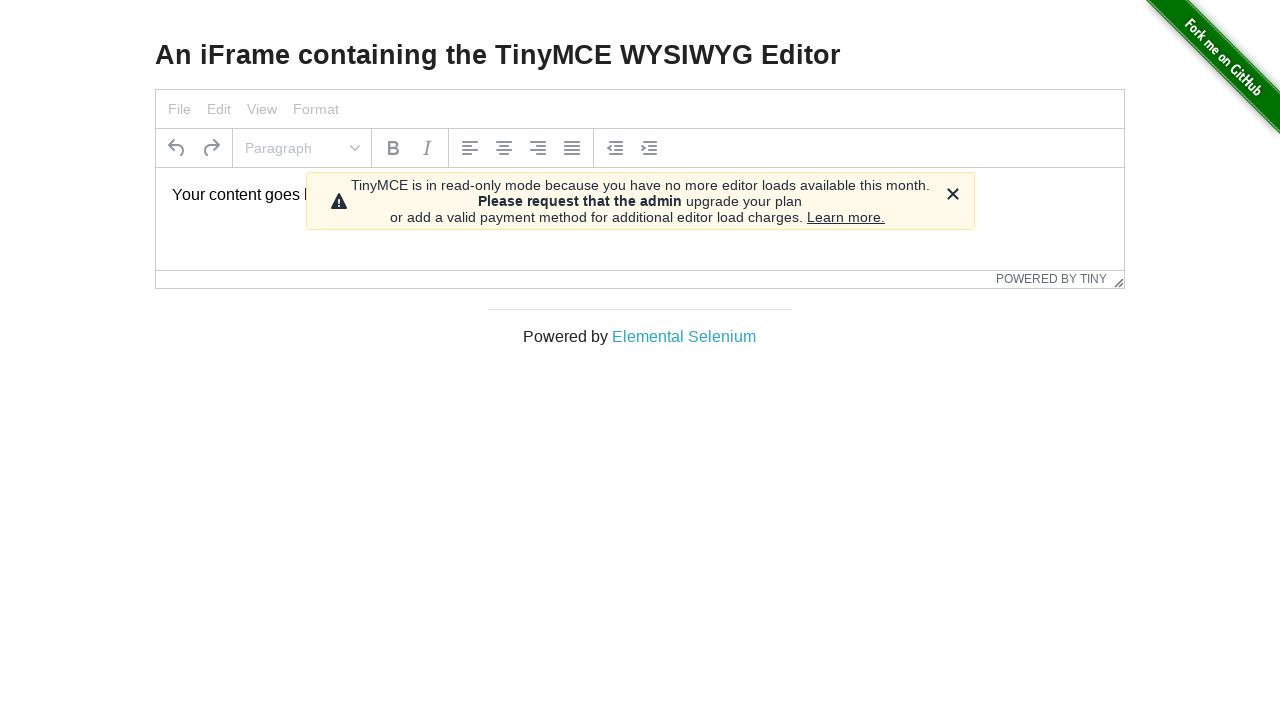

Located the iframe context
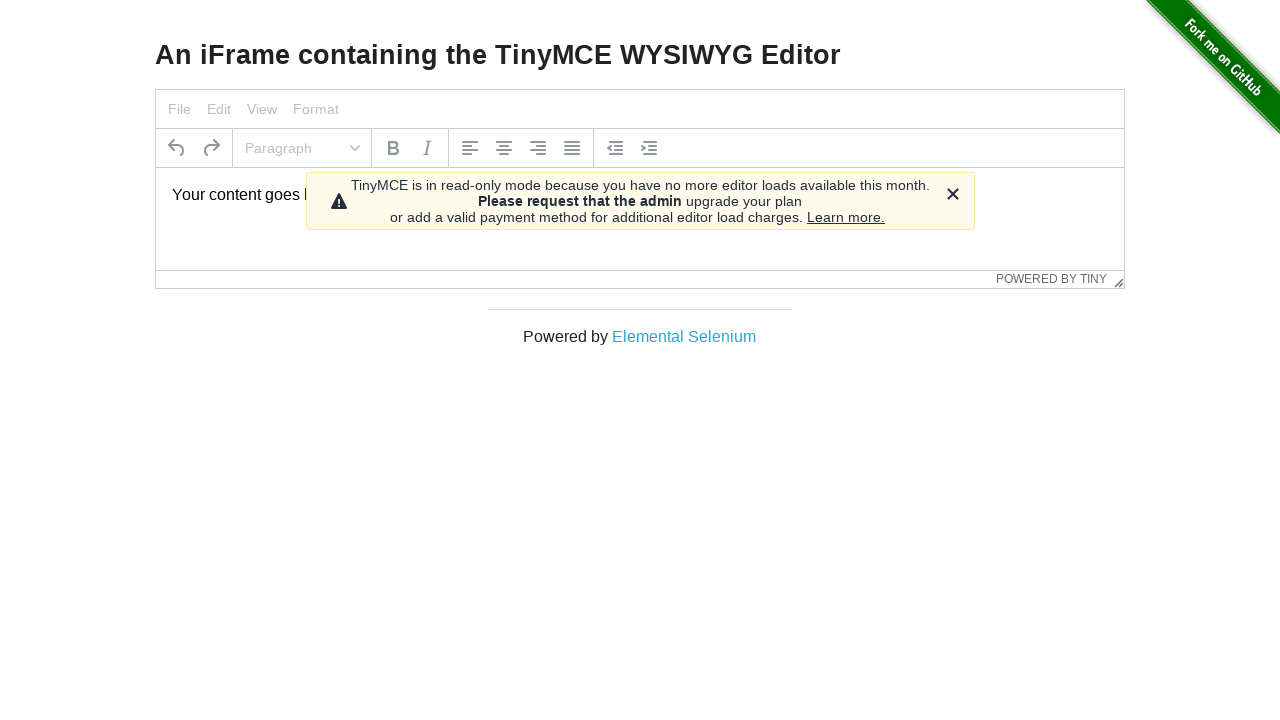

Waited for tinymce content to be present inside iframe
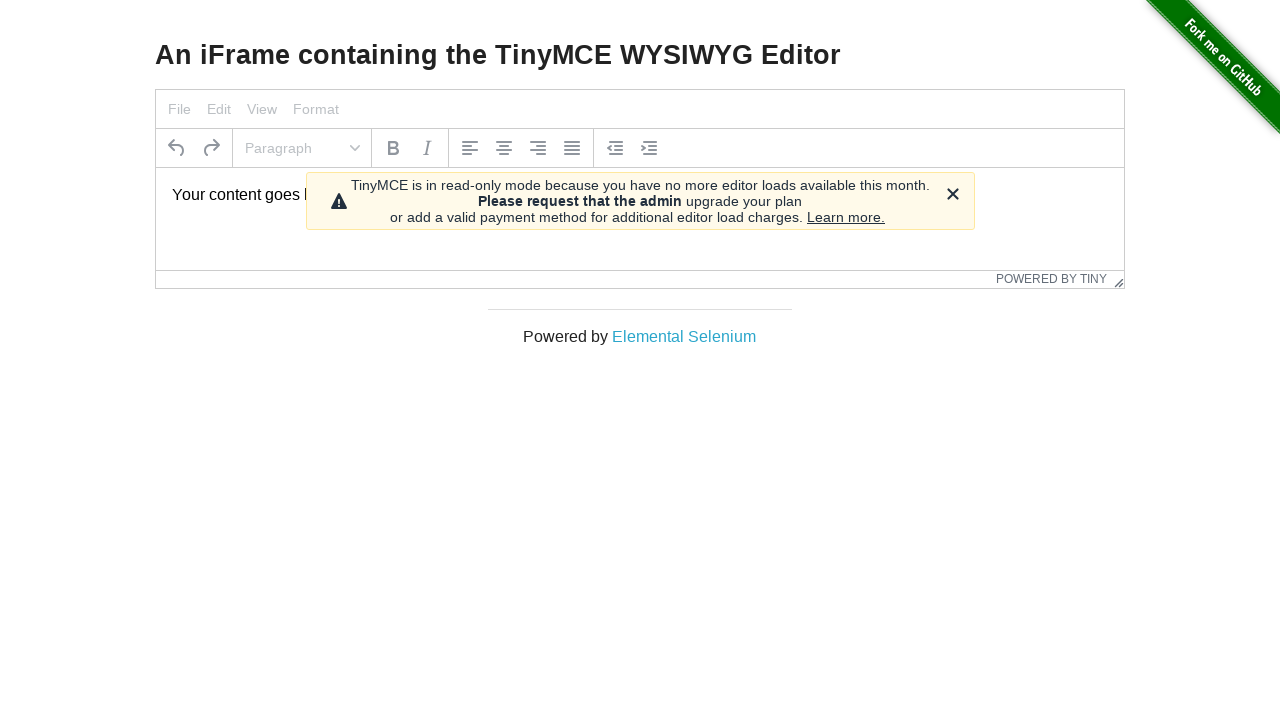

Retrieved text content from iframe: 'Your content goes here.'
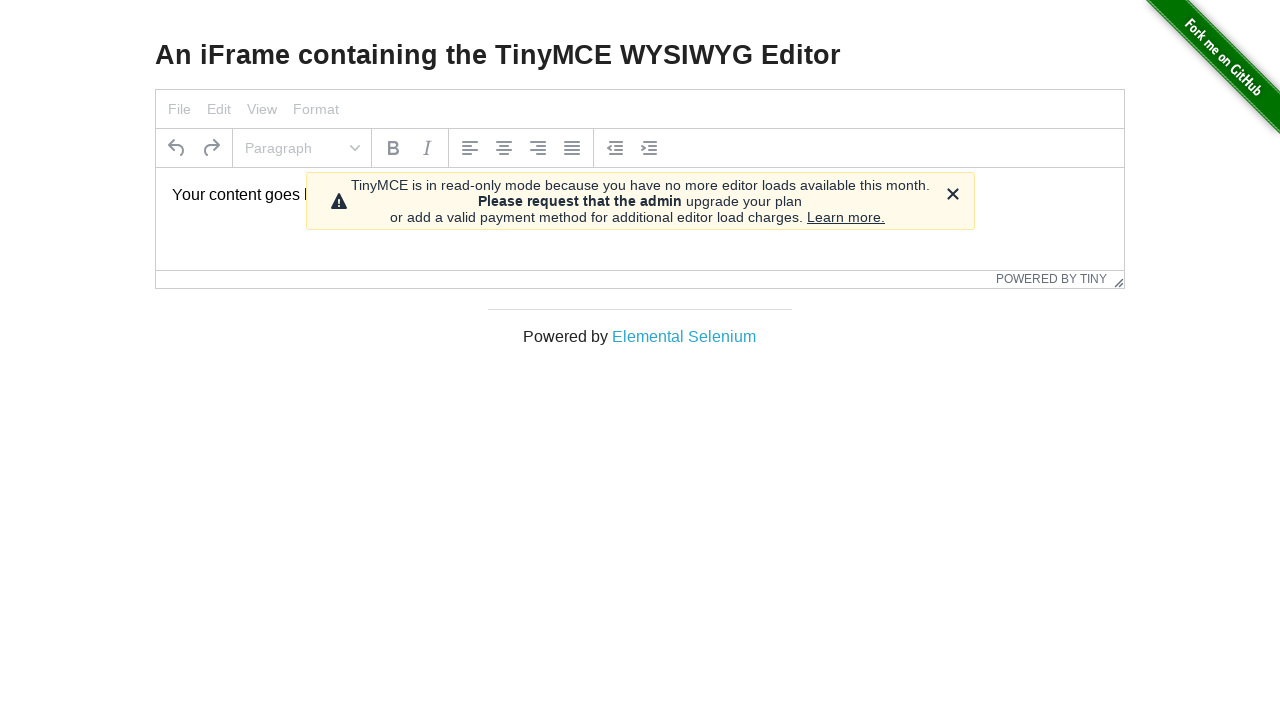

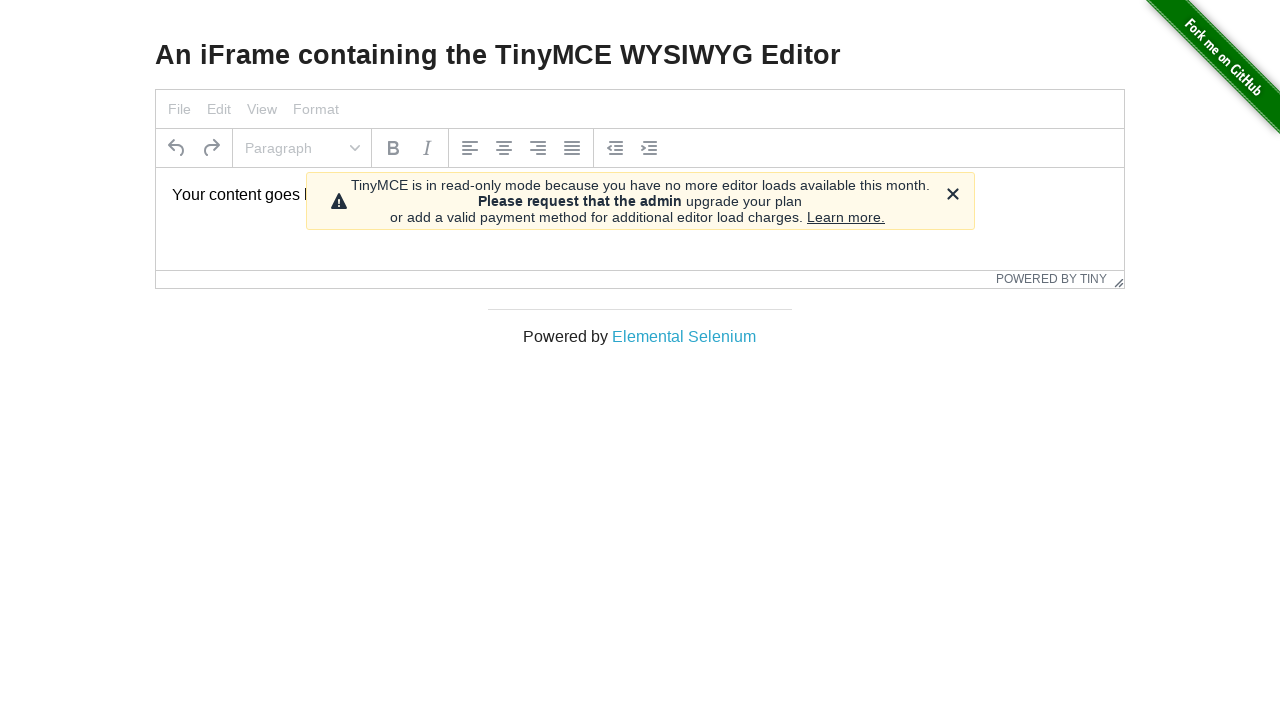